Tests JavaScript executor functionality by navigating to a practice page, locating an element, and scrolling the page using JavaScript commands.

Starting URL: https://selectorshub.com/xpath-practice-page/

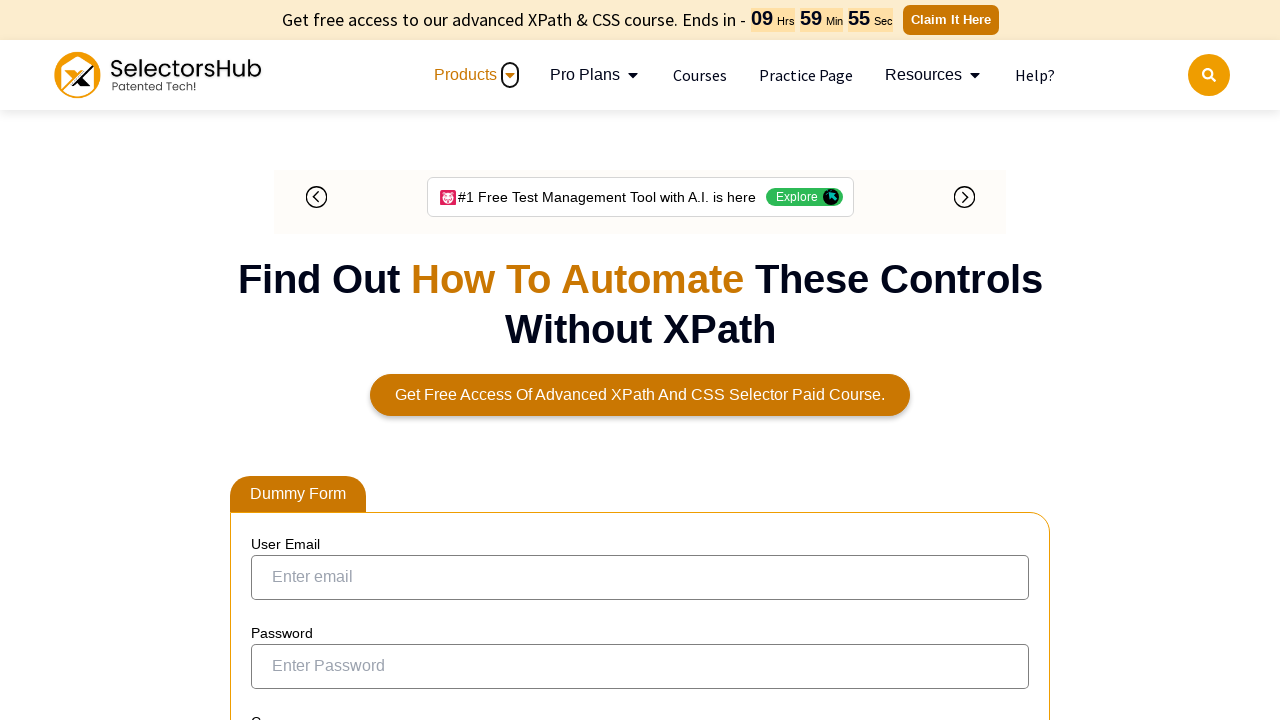

Waited for userName div element to be present
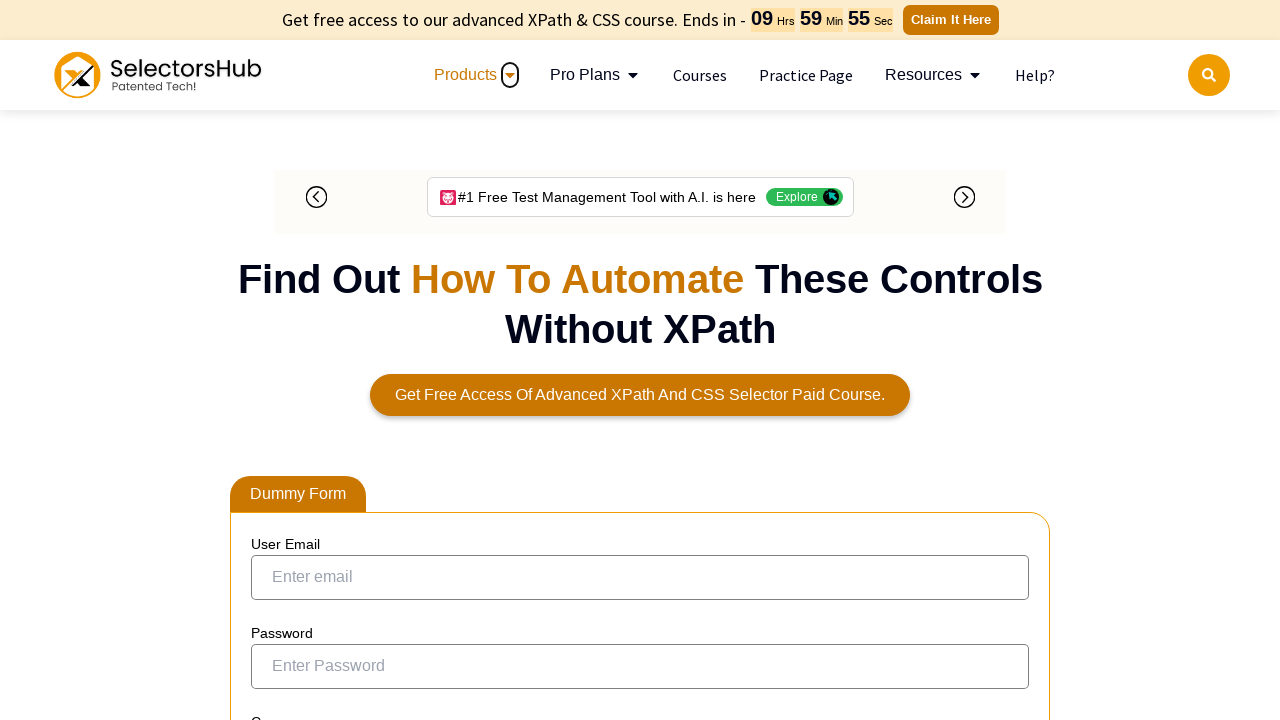

Scrolled down the page by 500 pixels using JavaScript
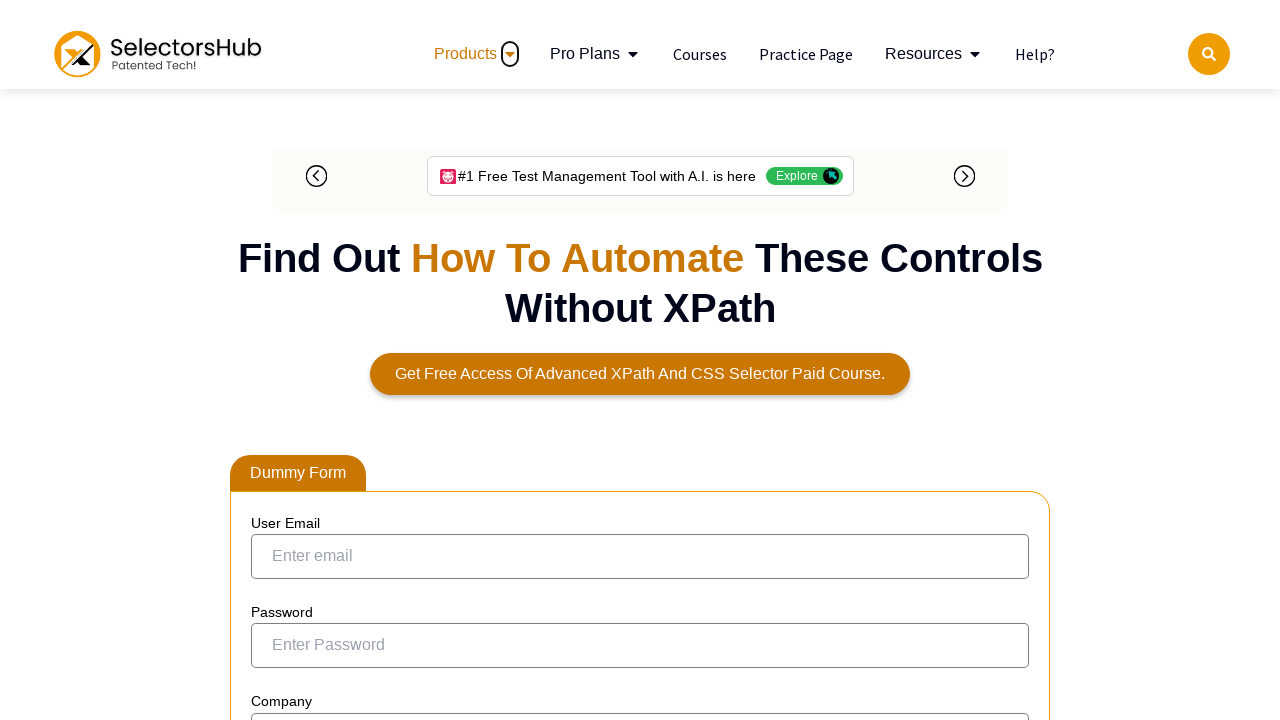

Scrolled down another 500 pixels using JavaScript
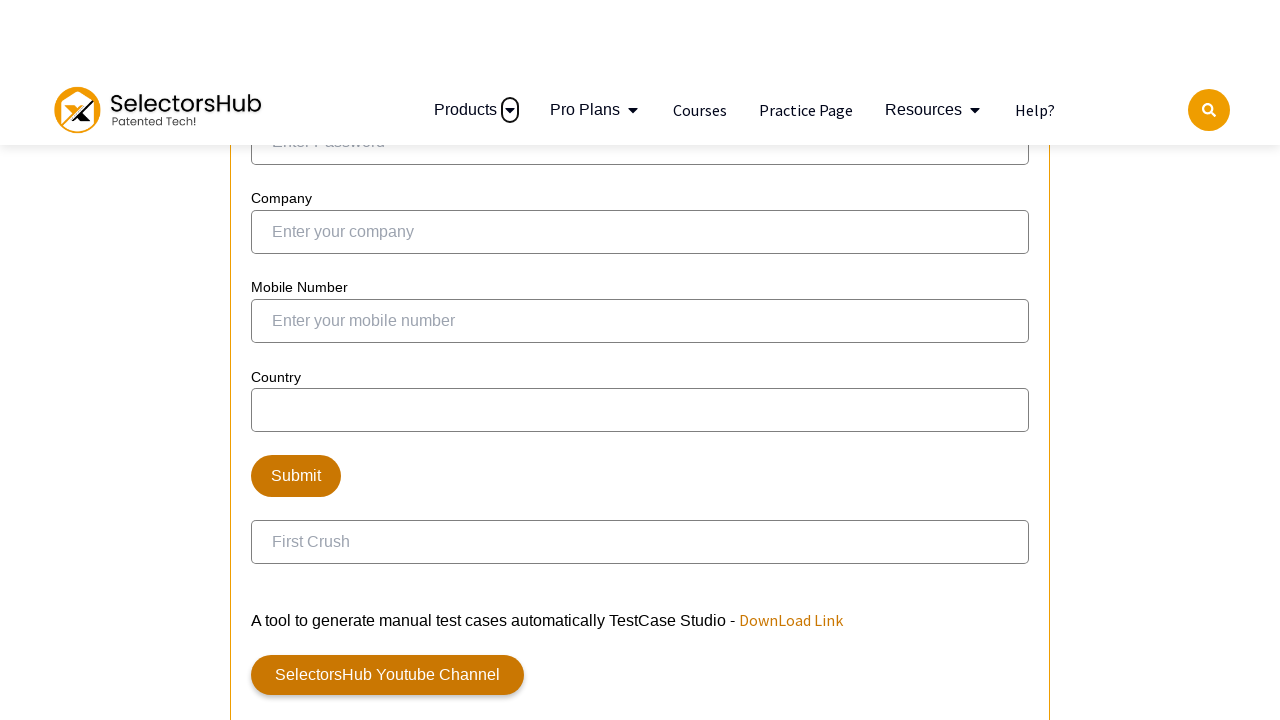

Retrieved page URL using JavaScript
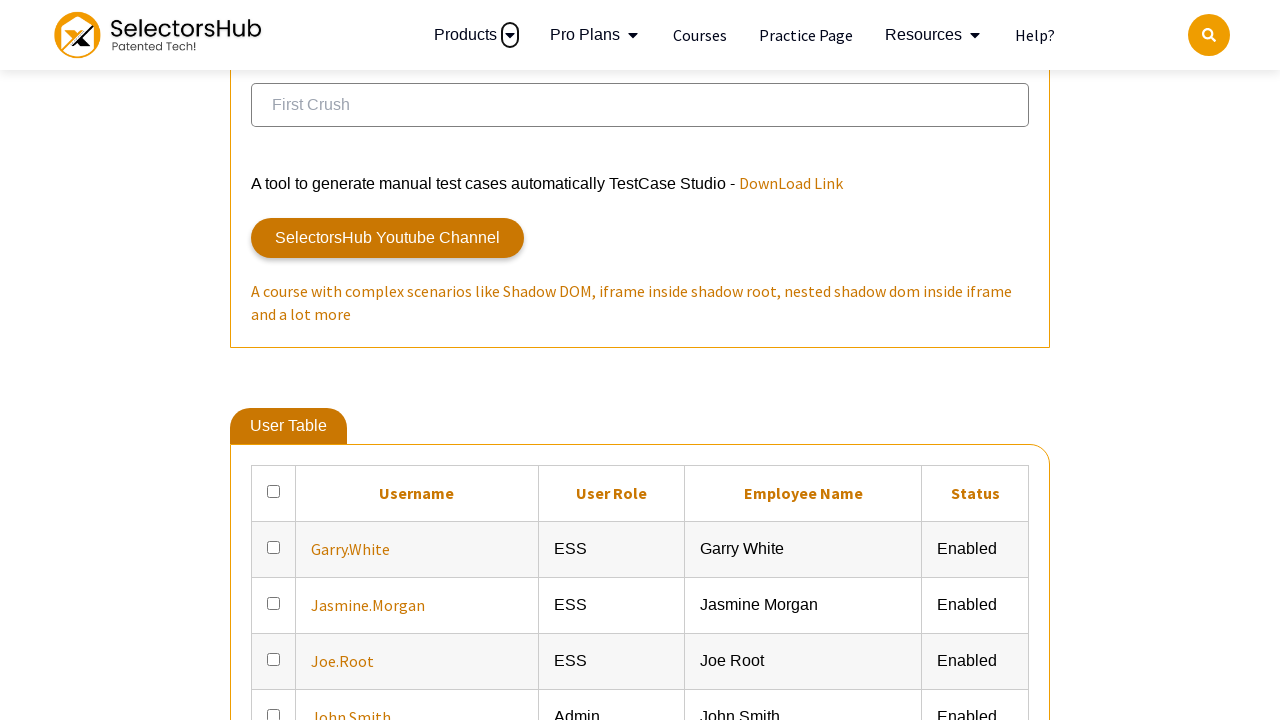

Retrieved page title using JavaScript
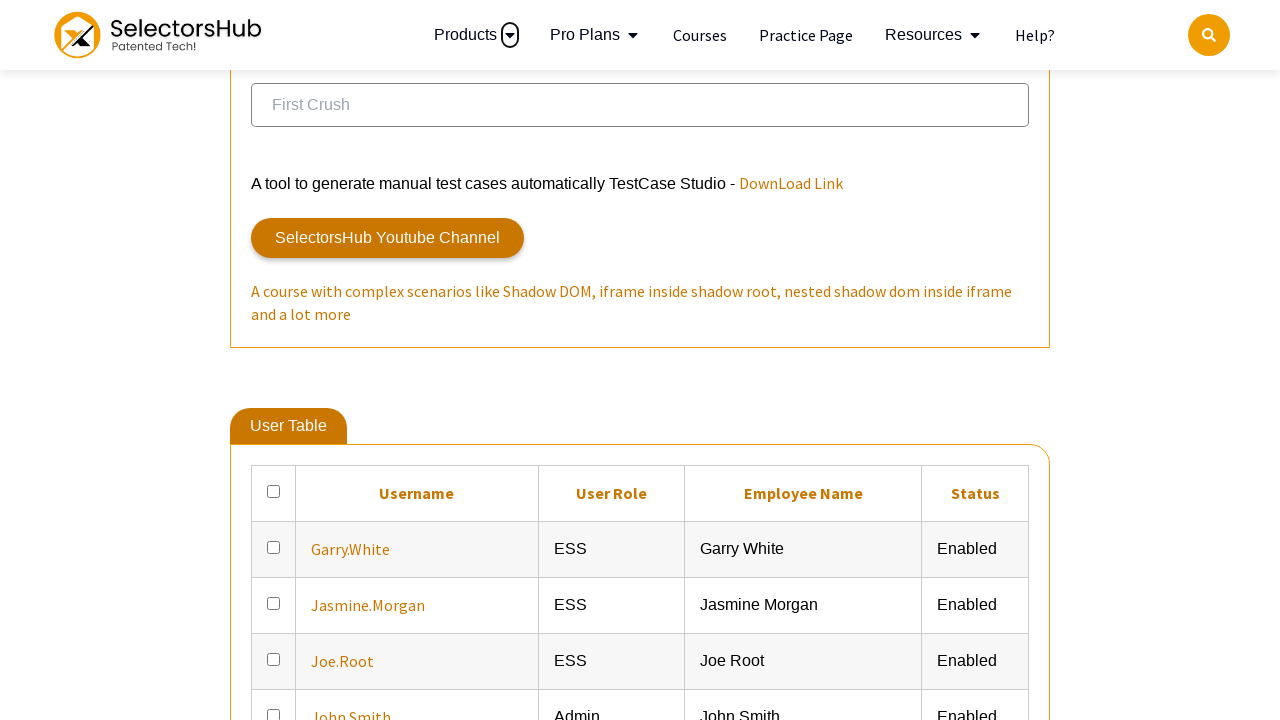

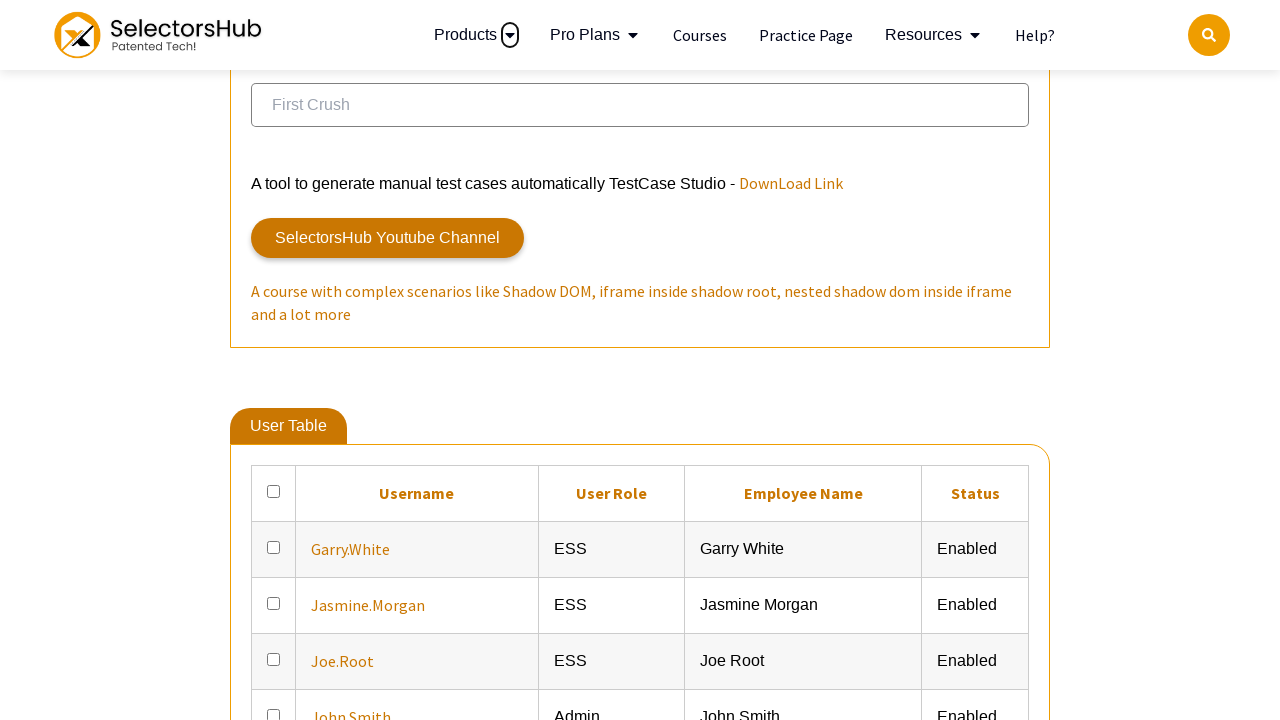